Attempts to submit a completely blank form without filling any fields

Starting URL: https://demoqa.com/automation-practice-form

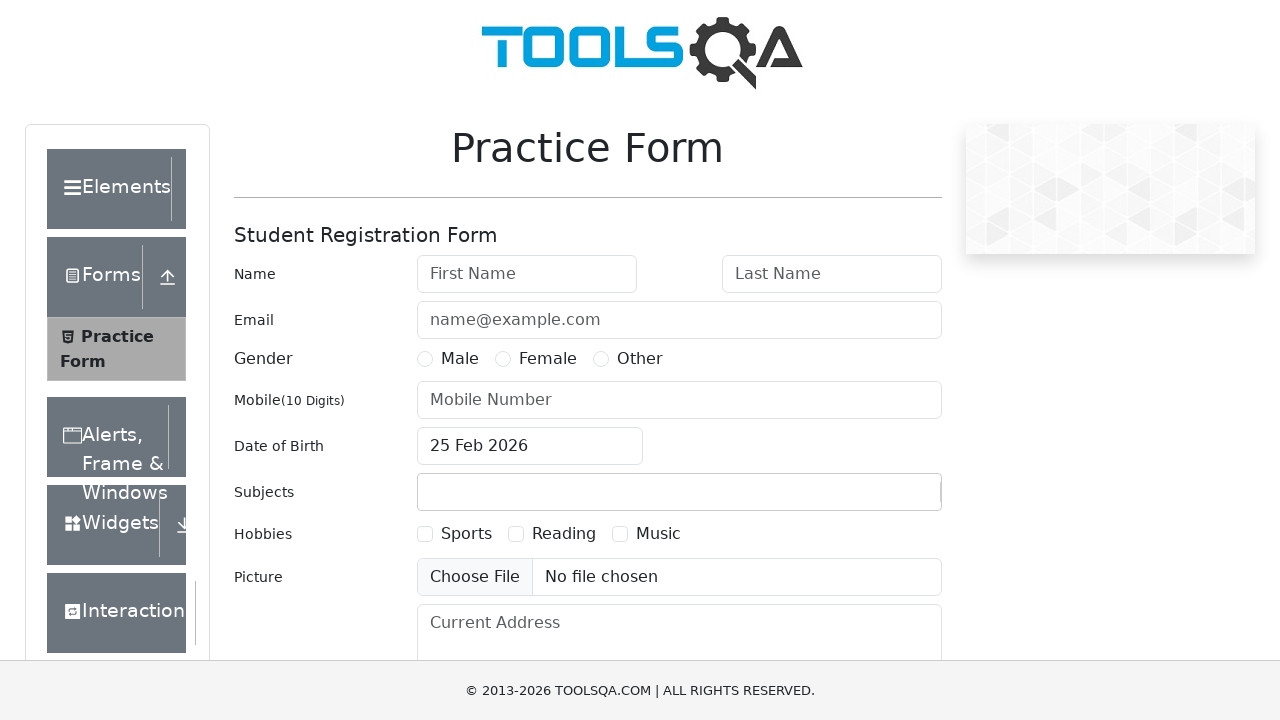

Clicked on user number field at (679, 400) on #userNumber
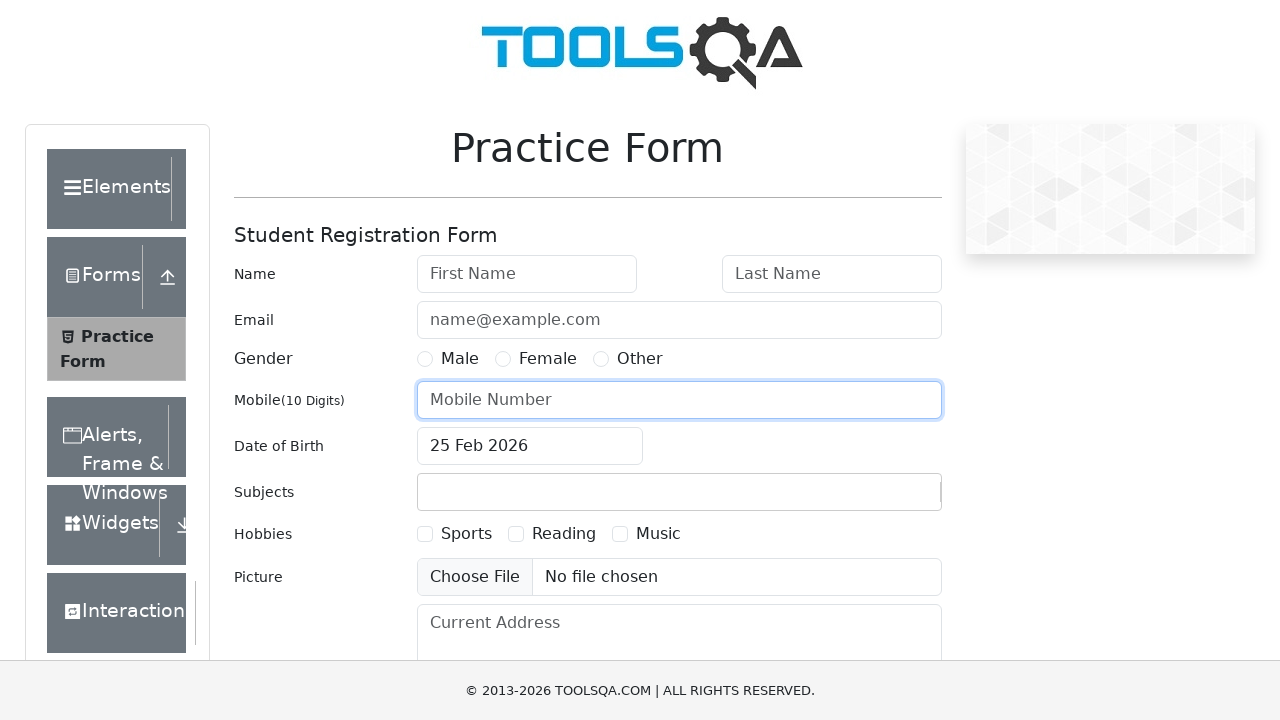

Clicked on react select dropdown field at (430, 437) on #react-select-3-input
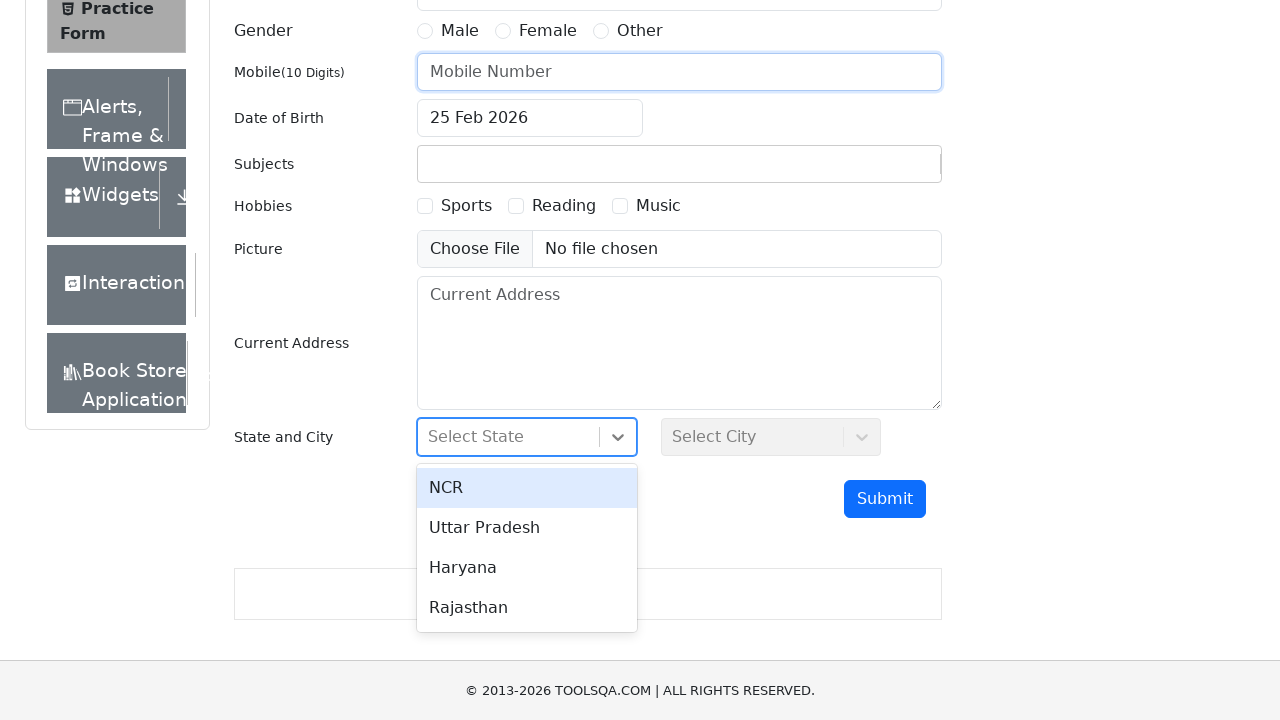

Pressed Tab key to navigate
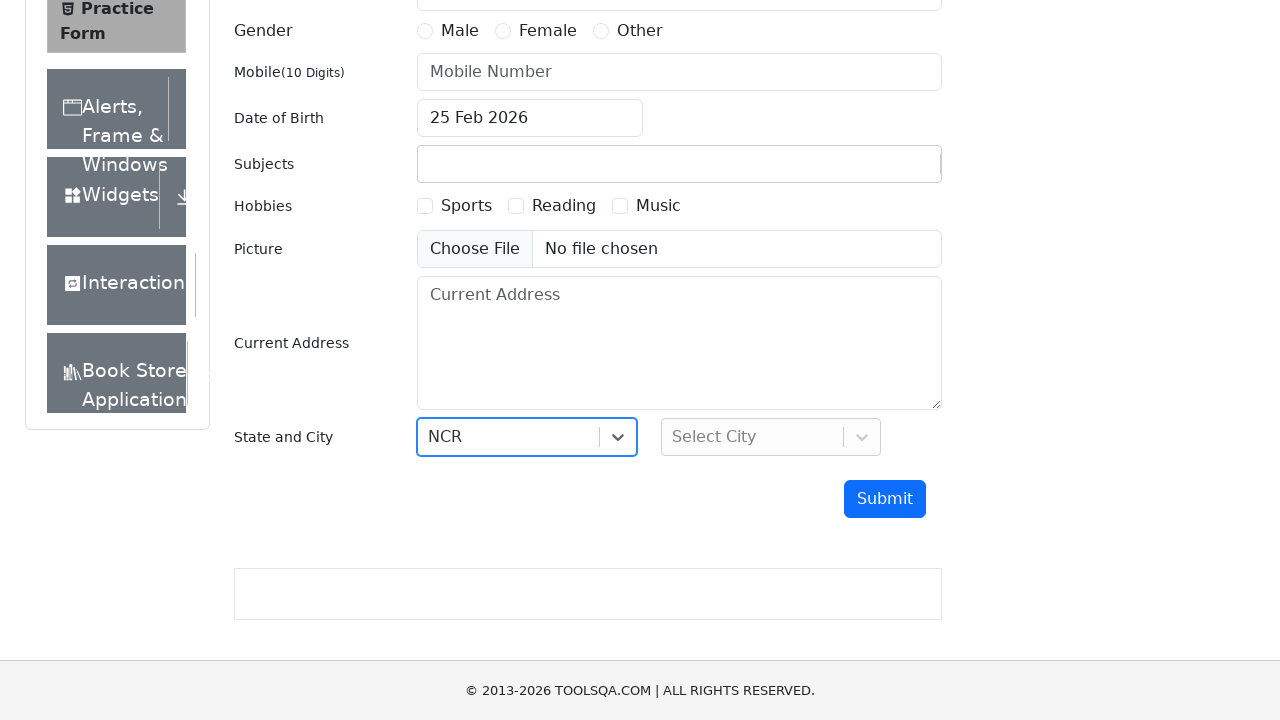

Pressed Tab key again to navigate
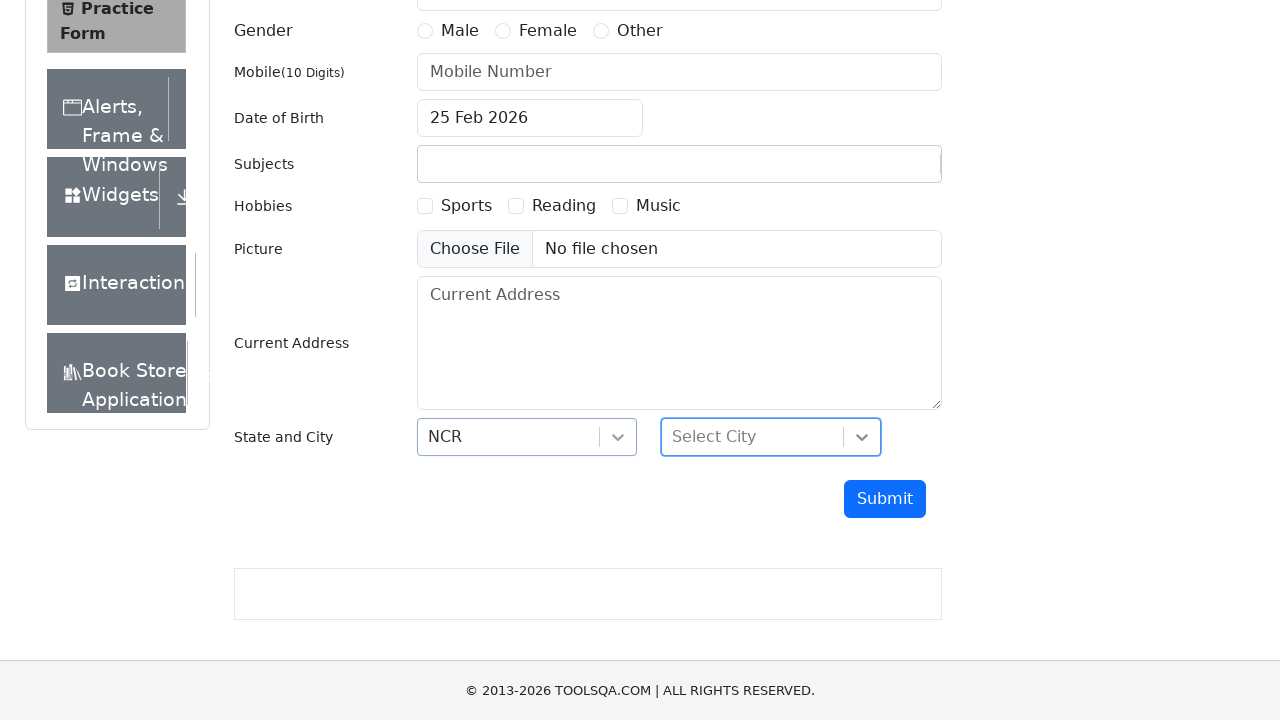

Pressed Enter key to attempt form submission
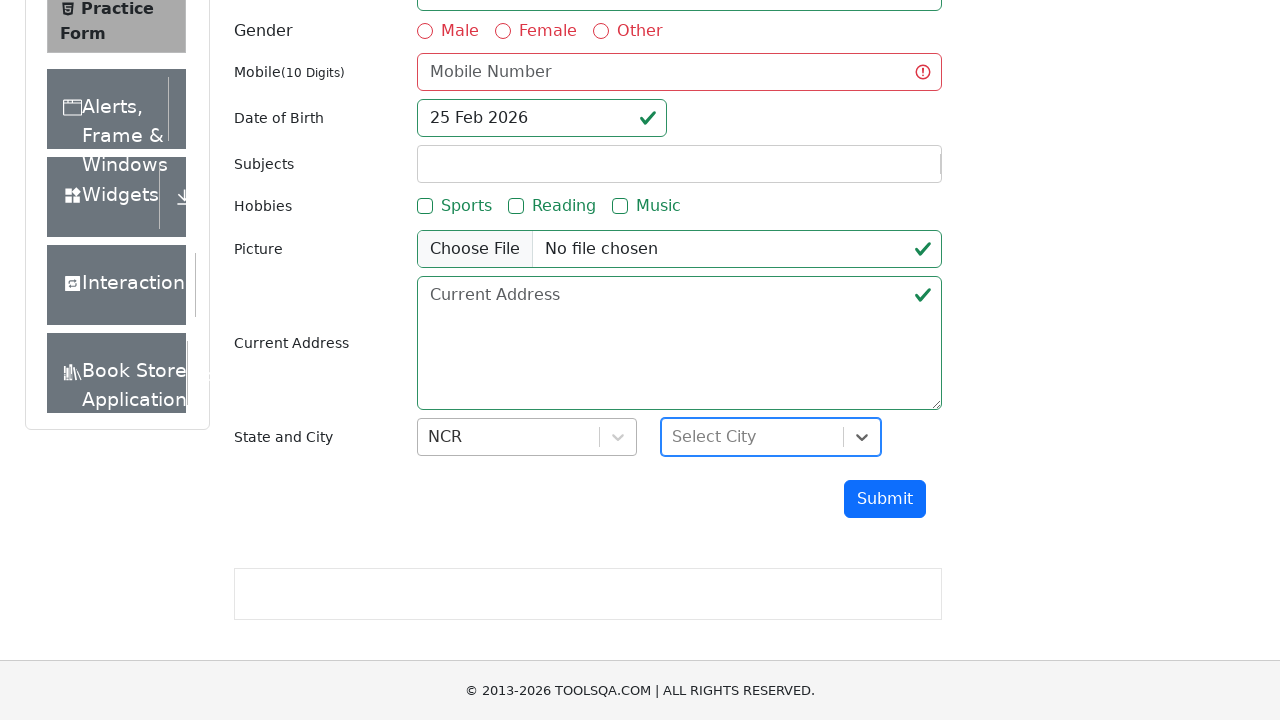

Queried for modal success element
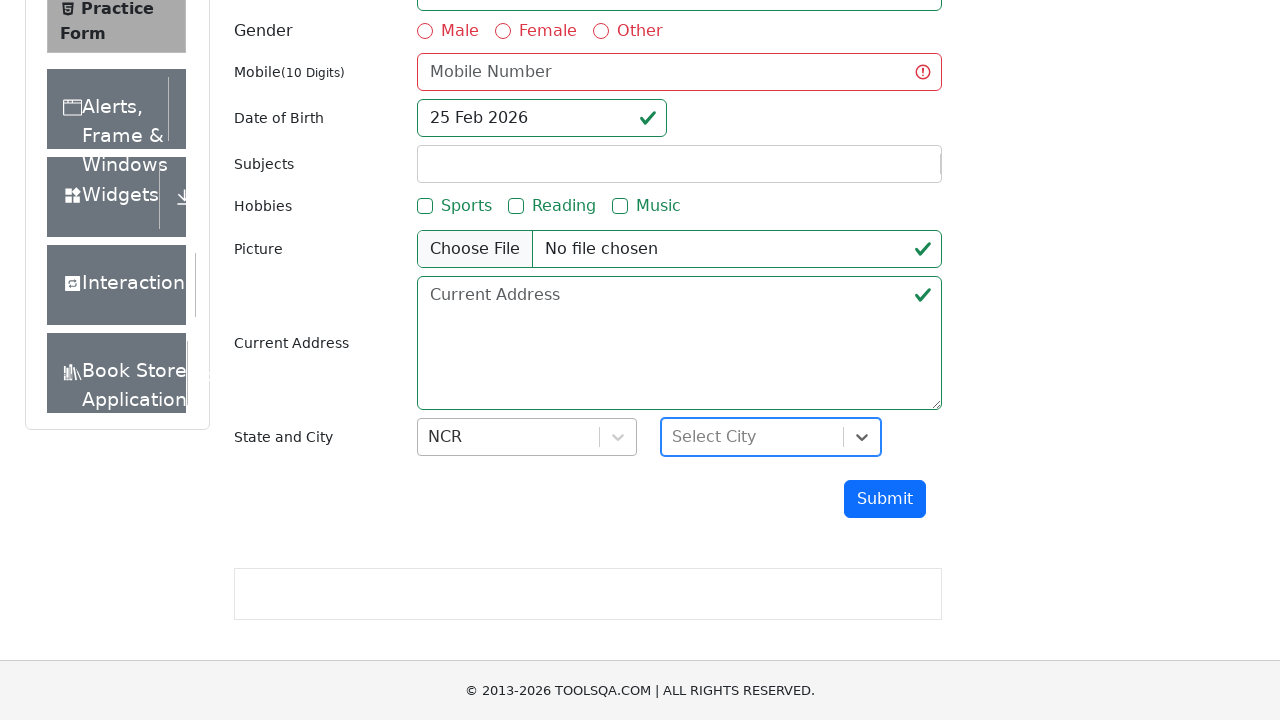

Form submission failed - modal not visible (expected behavior for blank form)
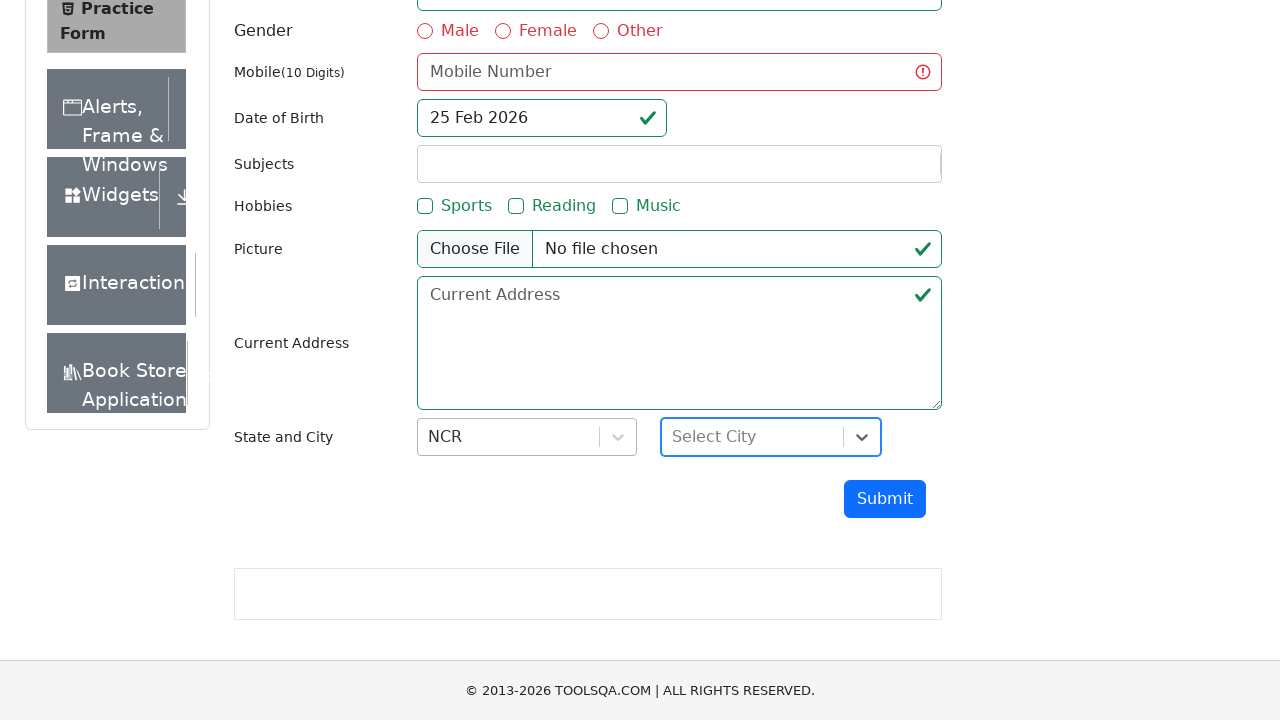

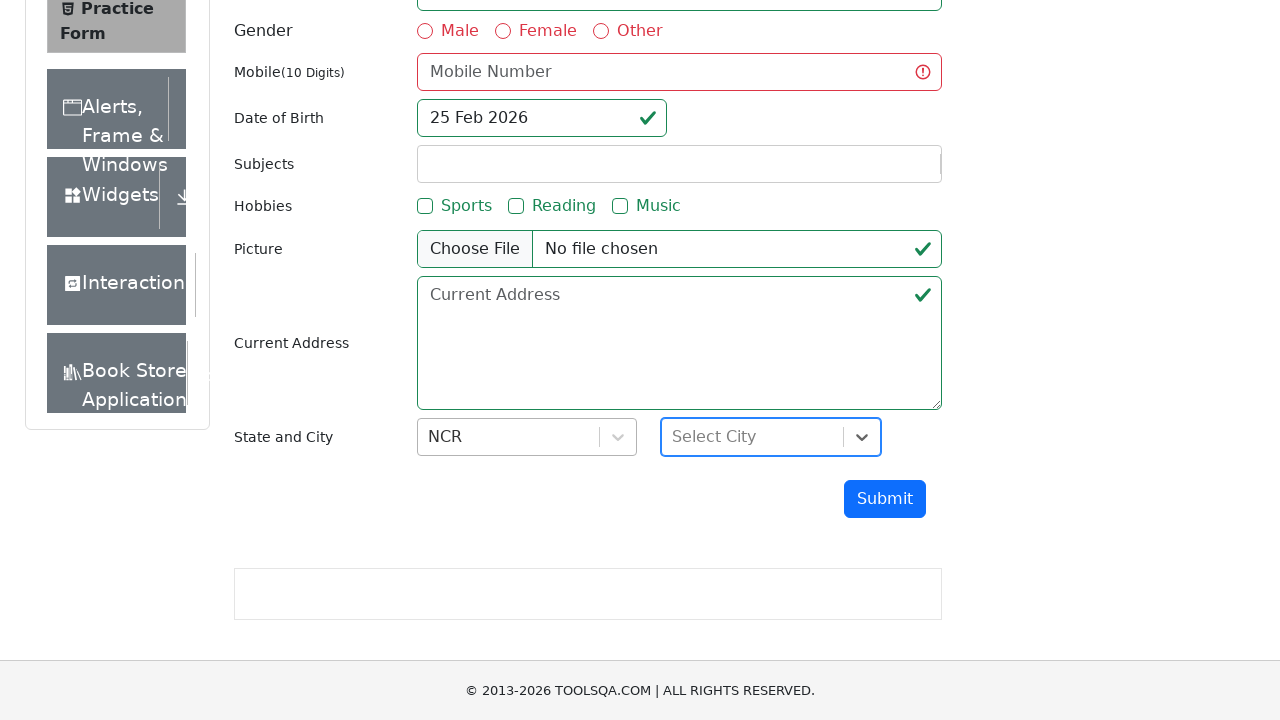